Tests a data types form by filling all fields with test data (leaving zip-code empty), submitting the form, and verifying that filled fields show success validation while the empty zip-code field shows danger/error validation.

Starting URL: https://bonigarcia.dev/selenium-webdriver-java/data-types.html

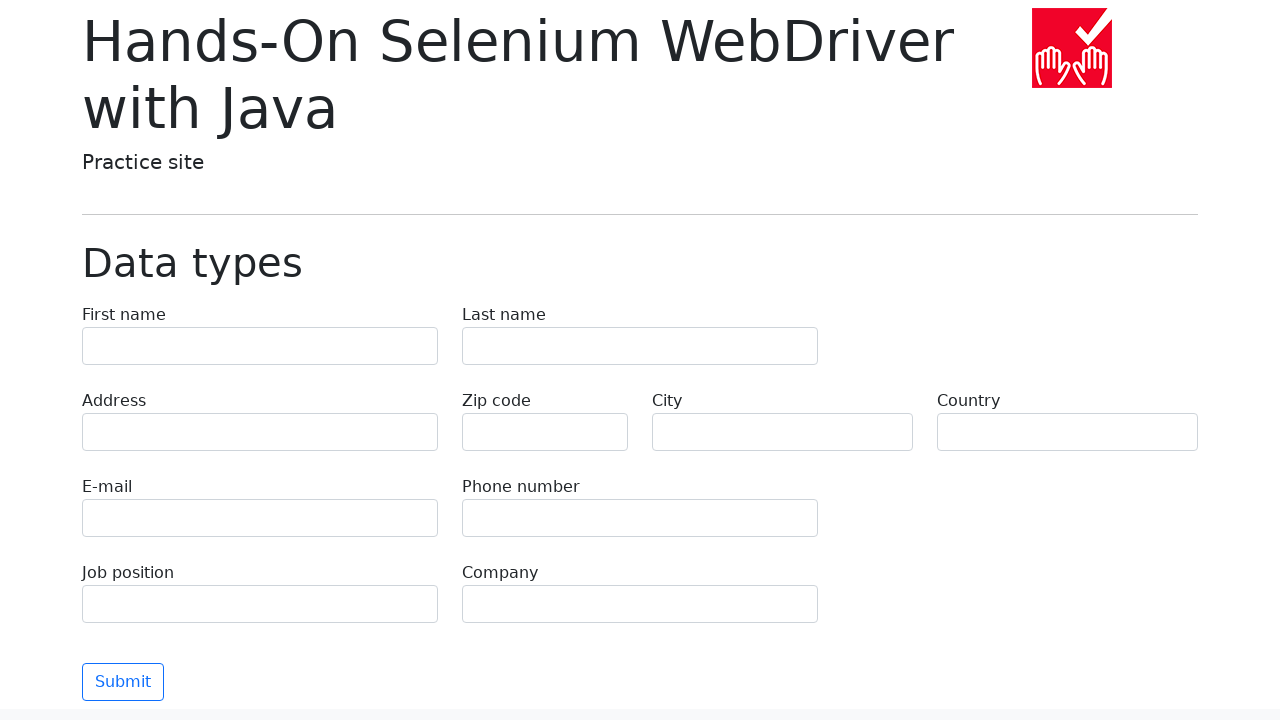

Filled first name field with 'Иван' on input[name='first-name']
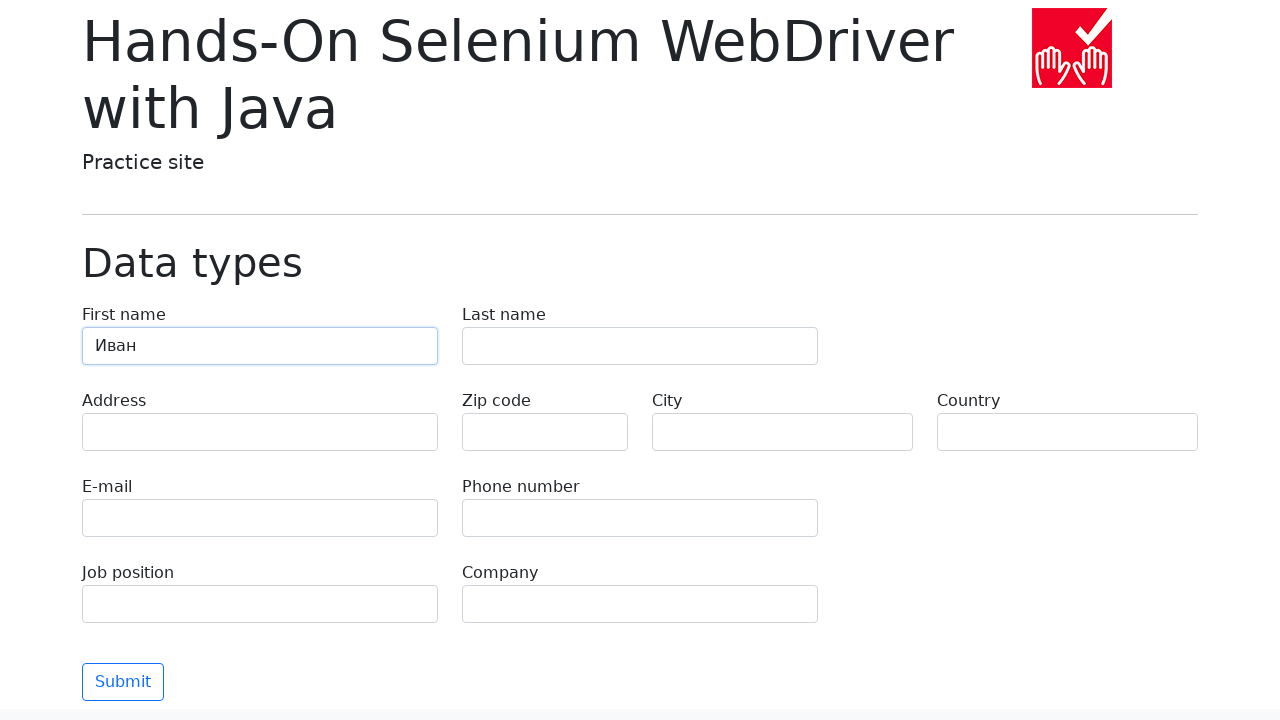

Filled last name field with 'Петров' on input[name='last-name']
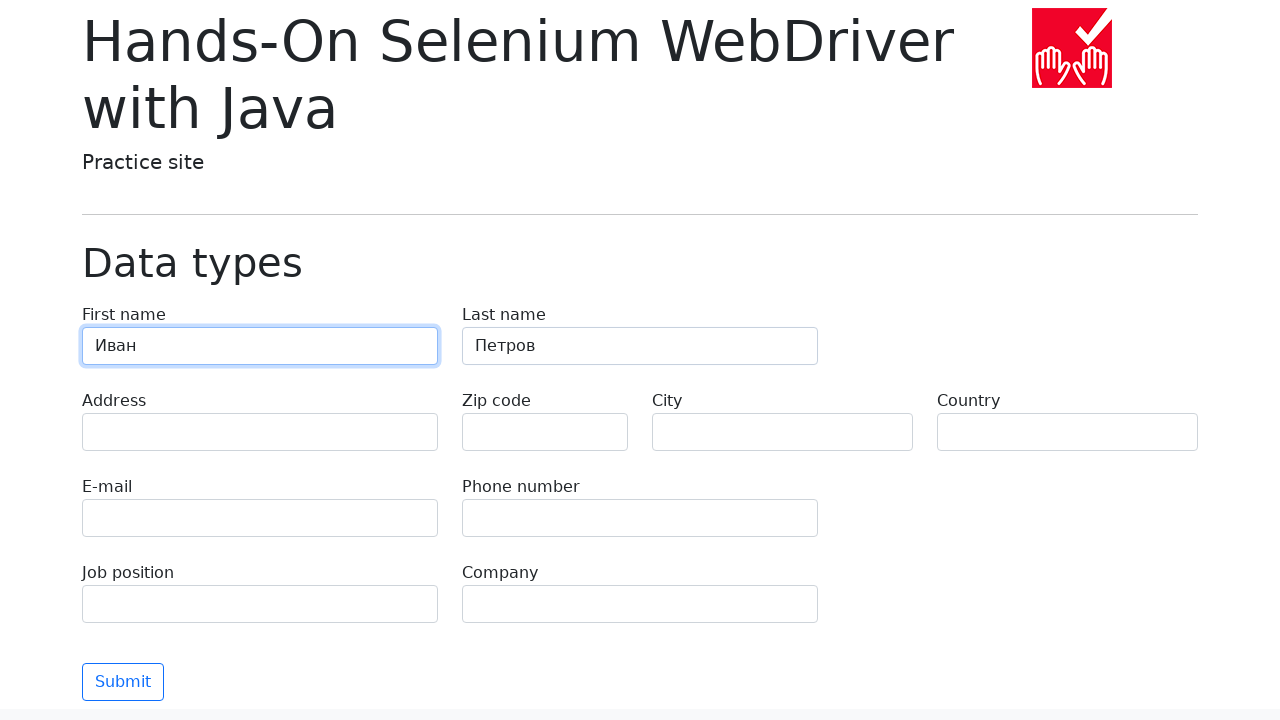

Filled address field with 'Ленина, 55-3' on input[name='address']
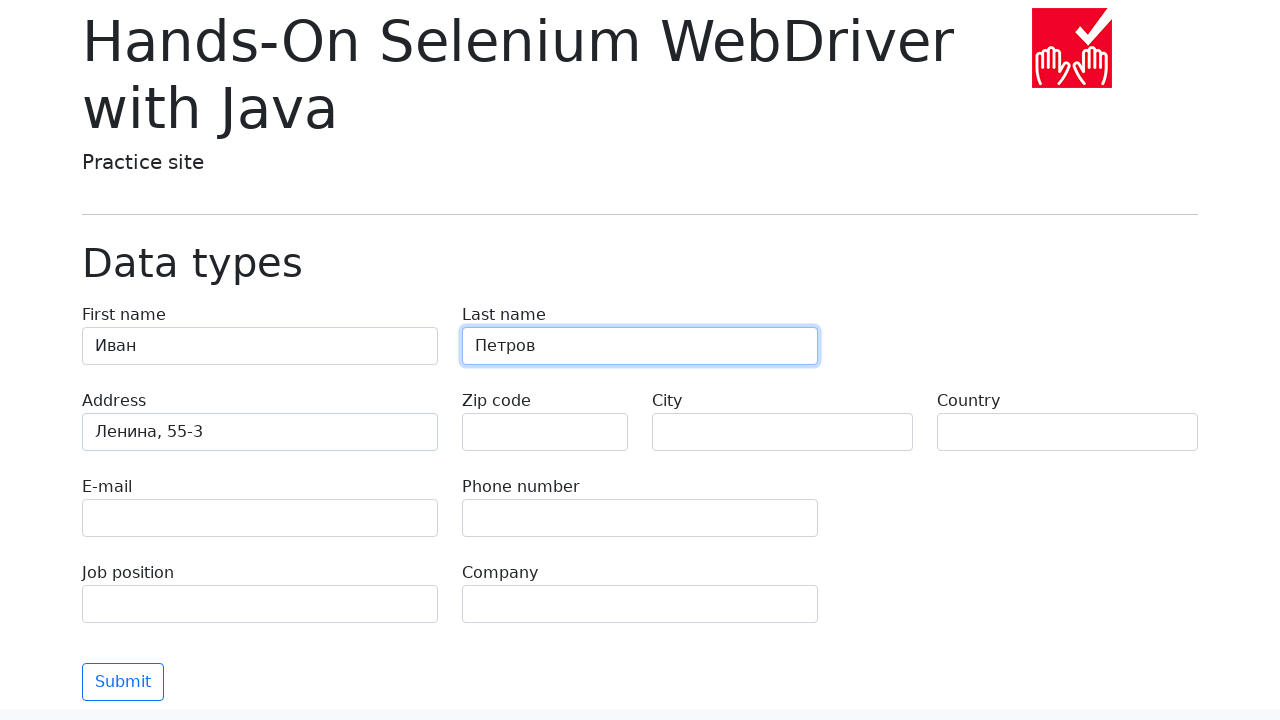

Filled email field with 'test@skypro.com' on input[name='e-mail']
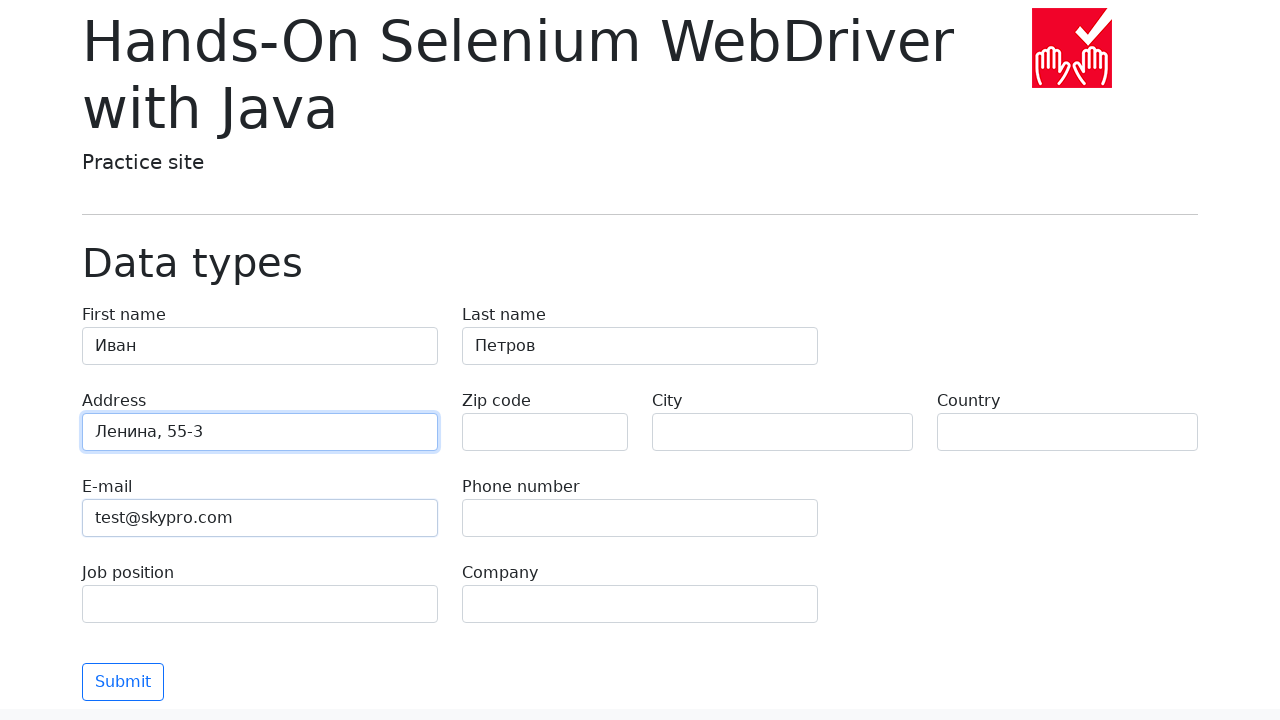

Filled city field with 'Москва' on input[name='city']
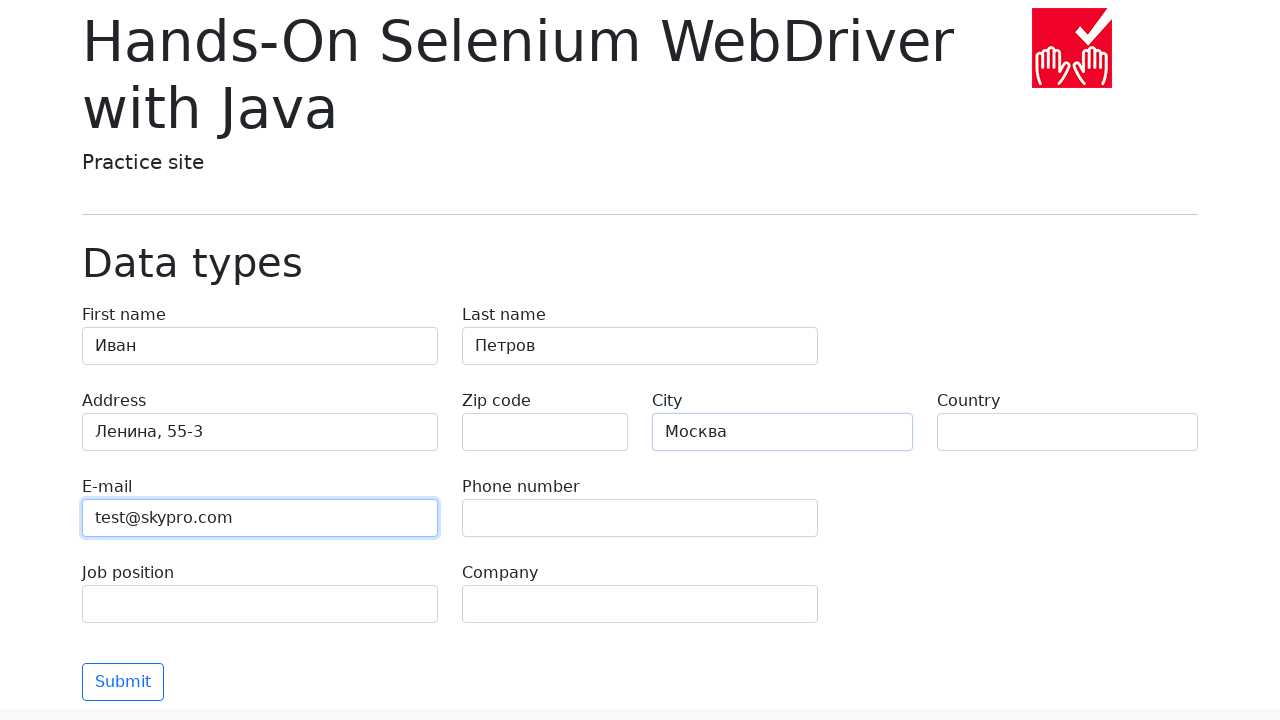

Filled country field with 'Россия' on input[name='country']
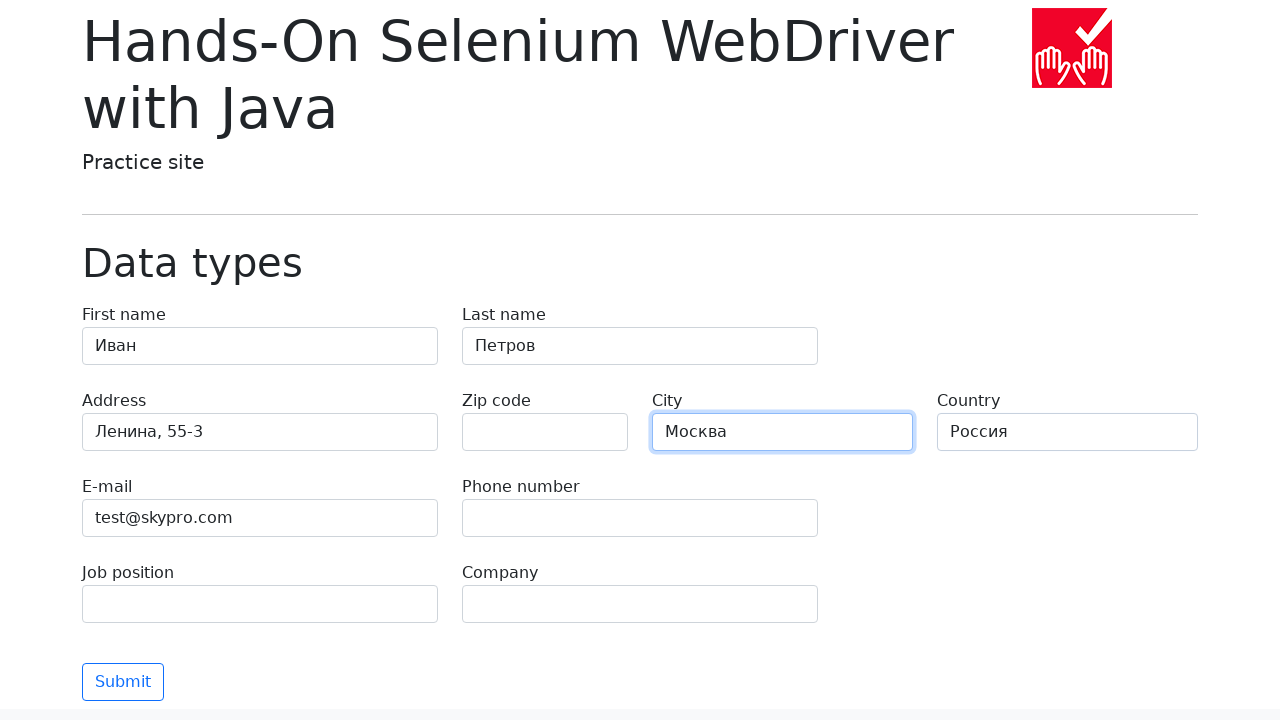

Filled job position field with 'QA' on input[name='job-position']
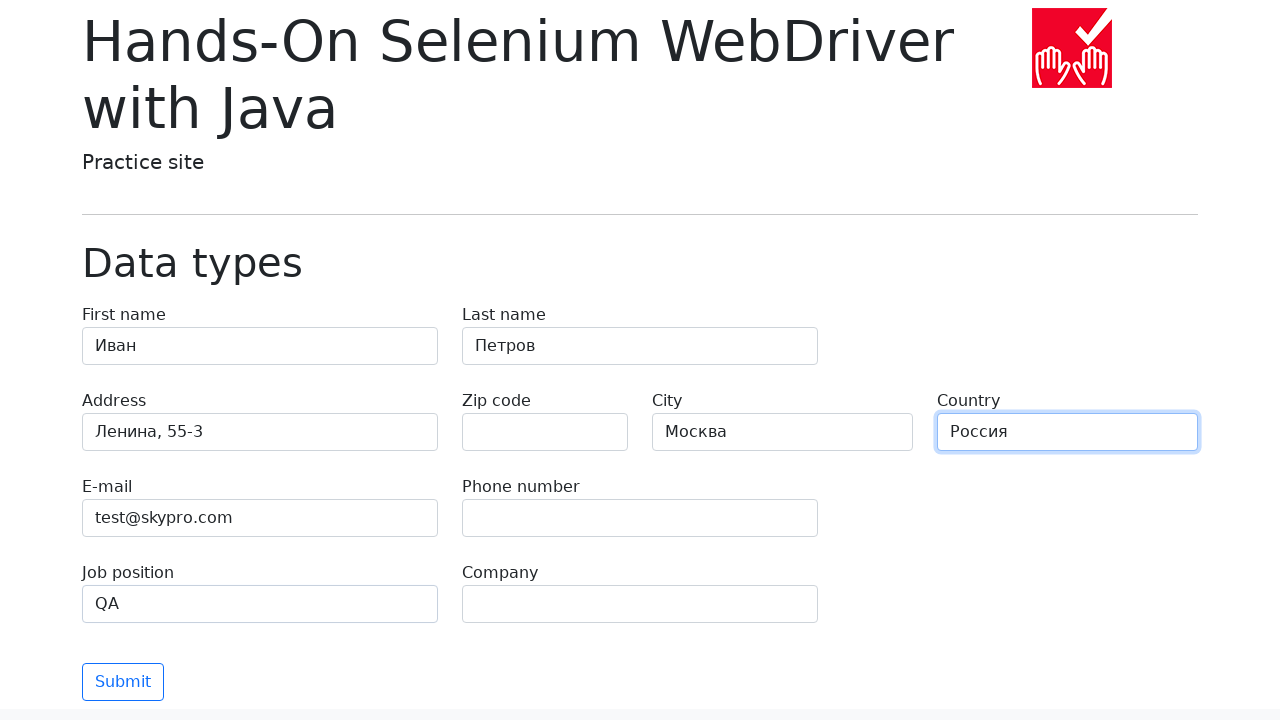

Filled phone field with '+7985899998787' on input[name='phone']
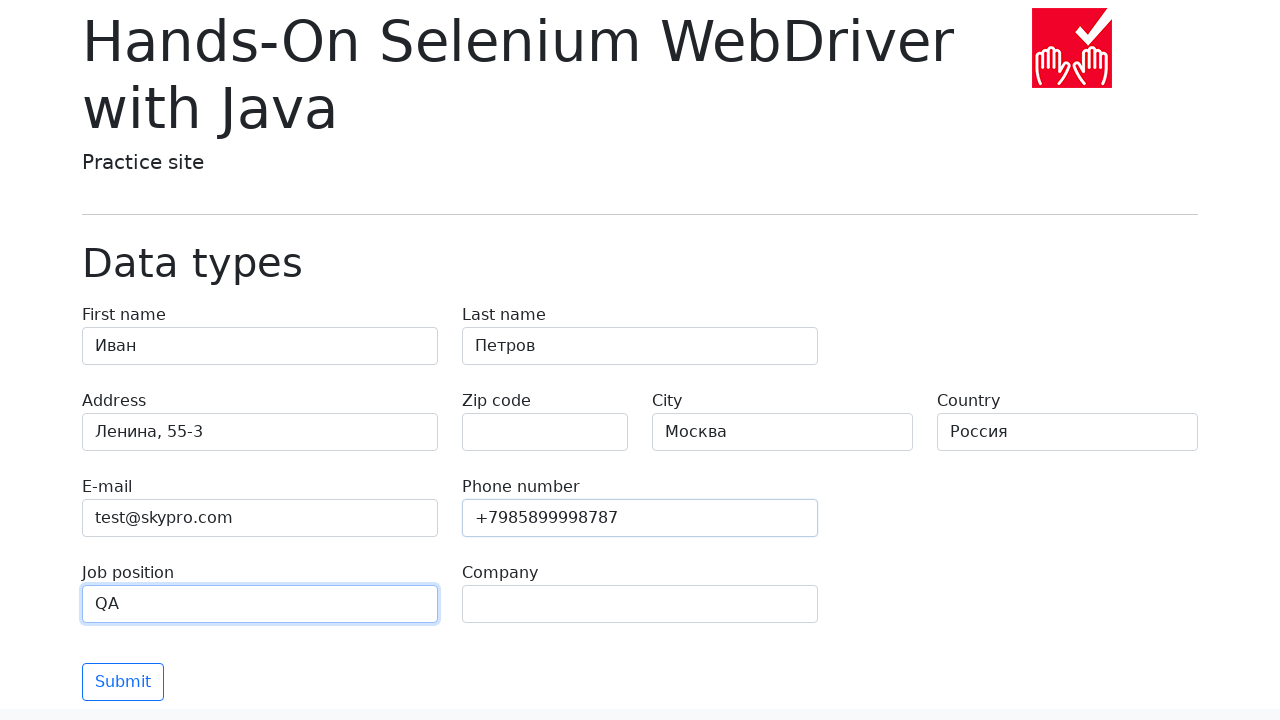

Filled company field with 'SkyPro' on input[name='company']
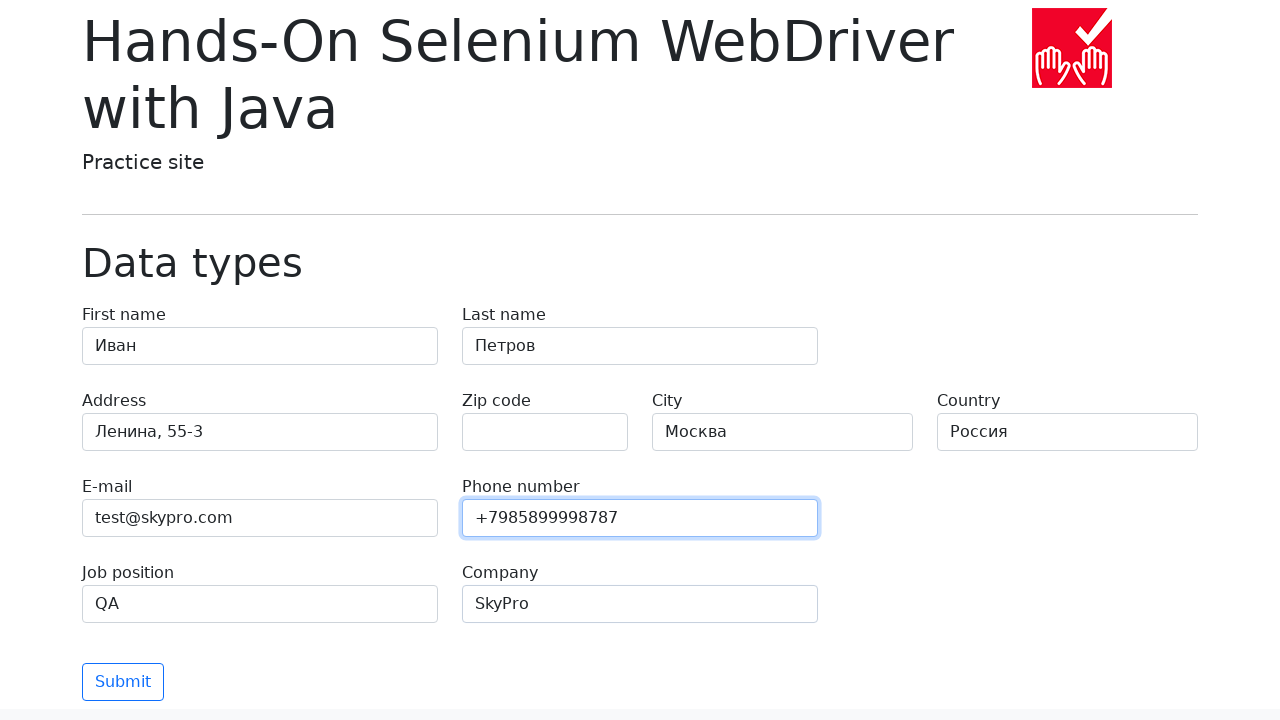

Left zip-code field empty intentionally for validation testing on input[name='zip-code']
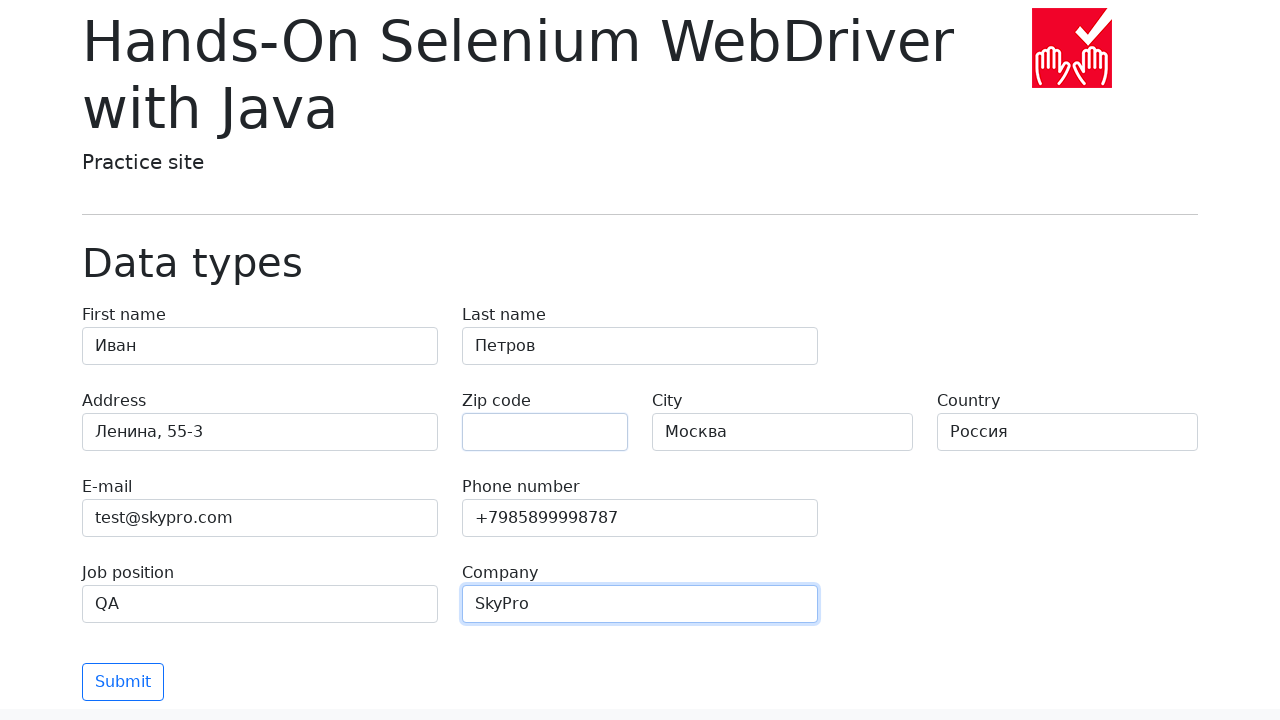

Clicked submit button to submit form at (123, 682) on button[type='submit']
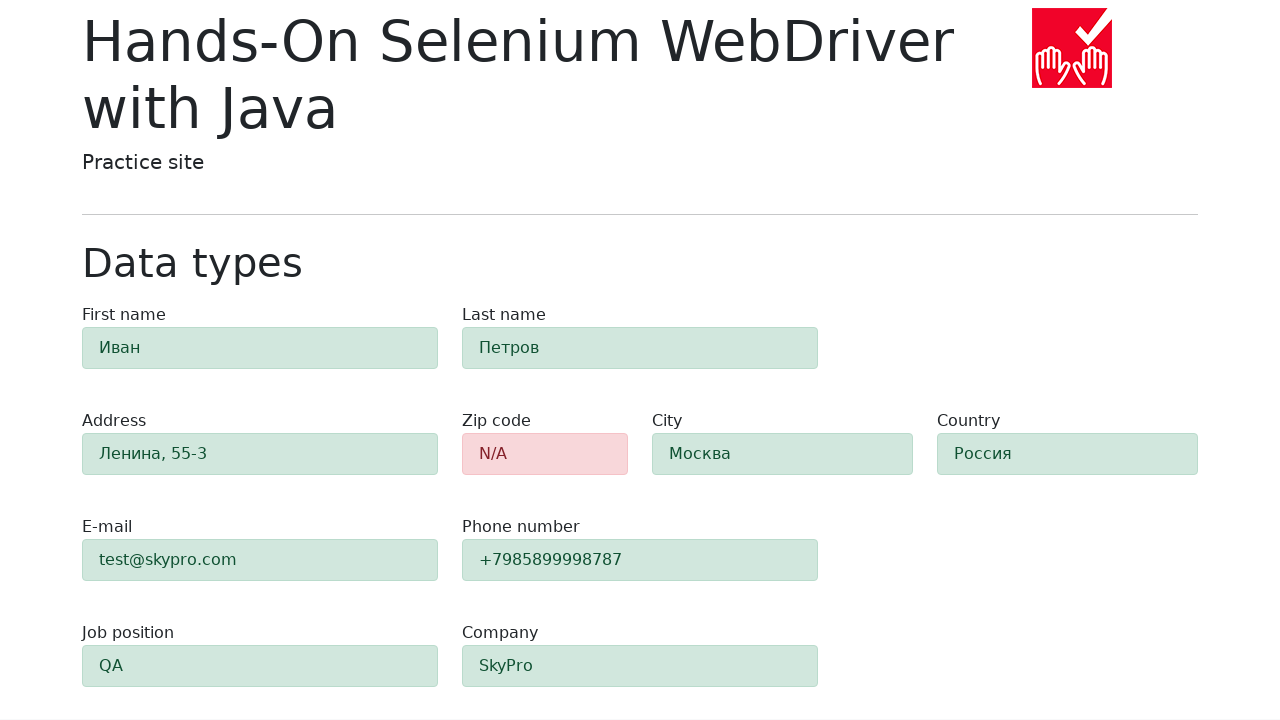

Form validation completed and success indicators appeared
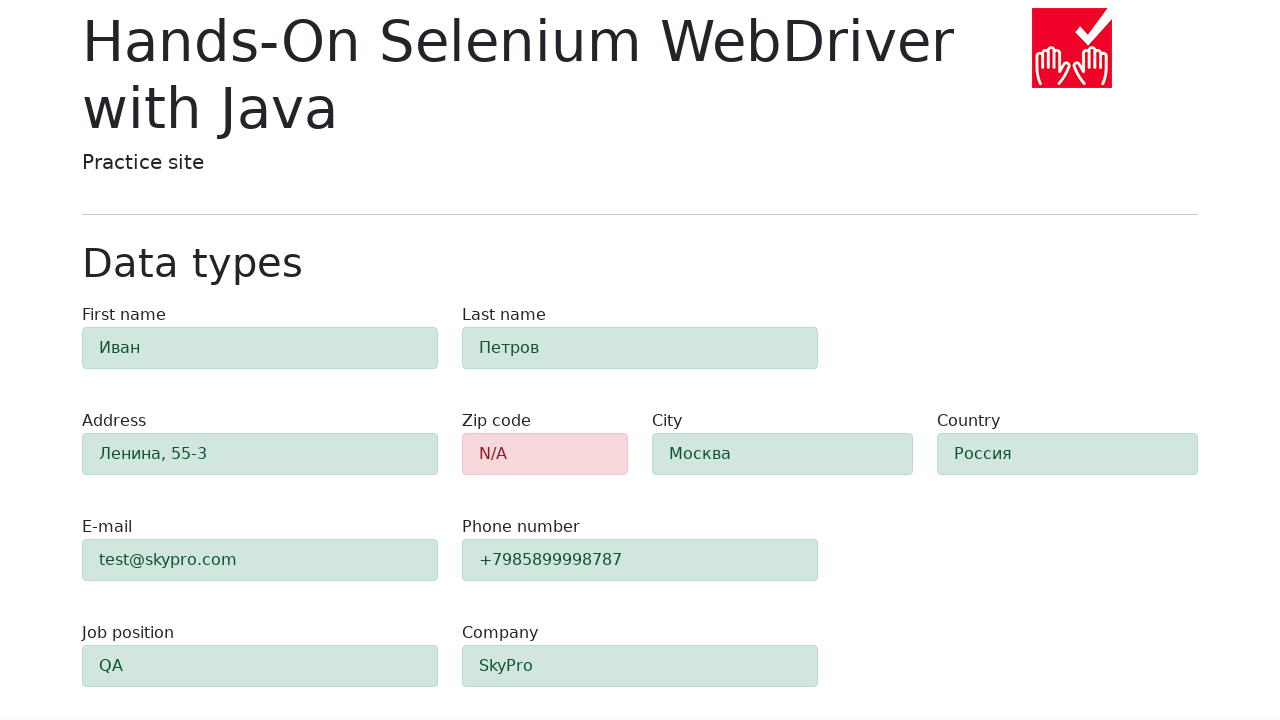

Verified first name field has success validation
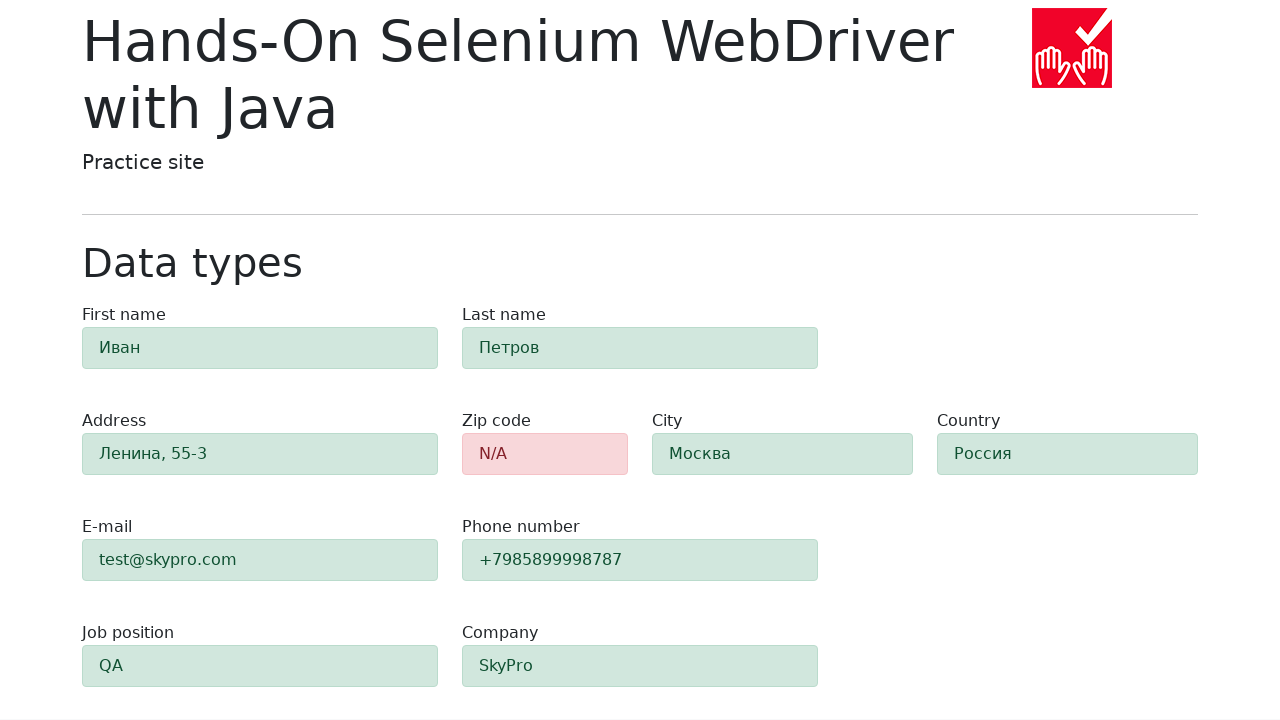

Verified last name field has success validation
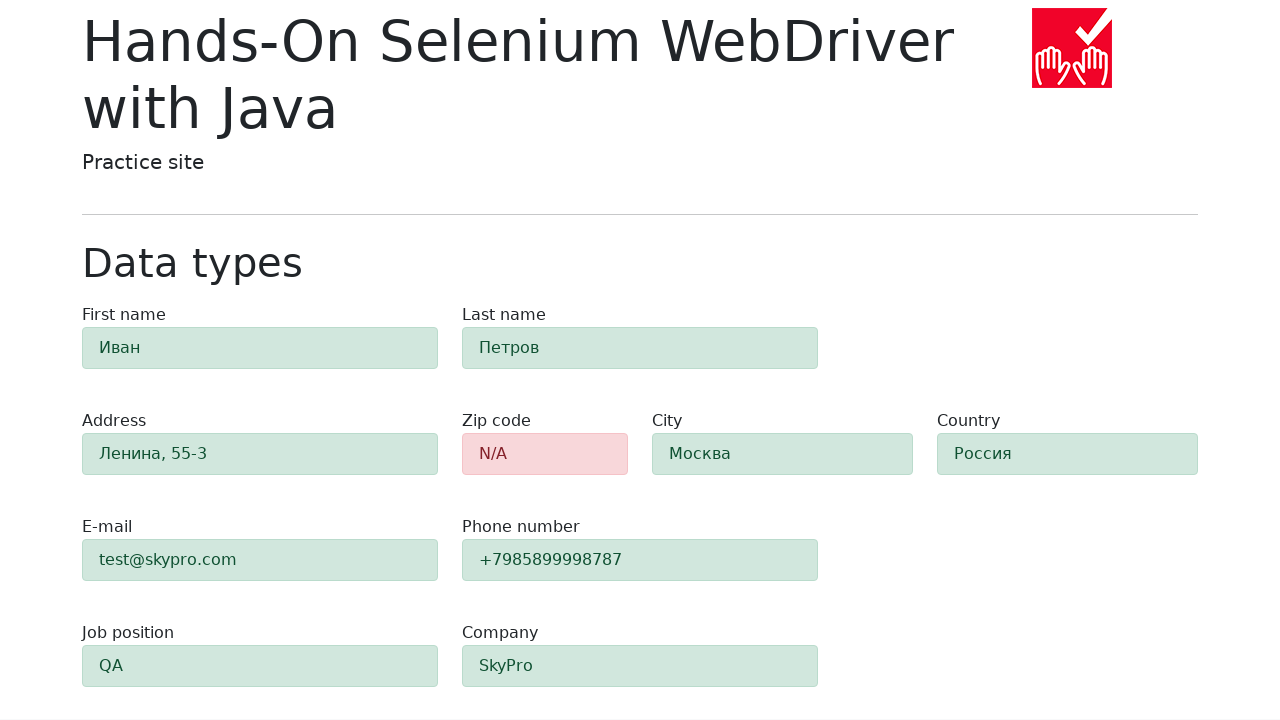

Verified address field has success validation
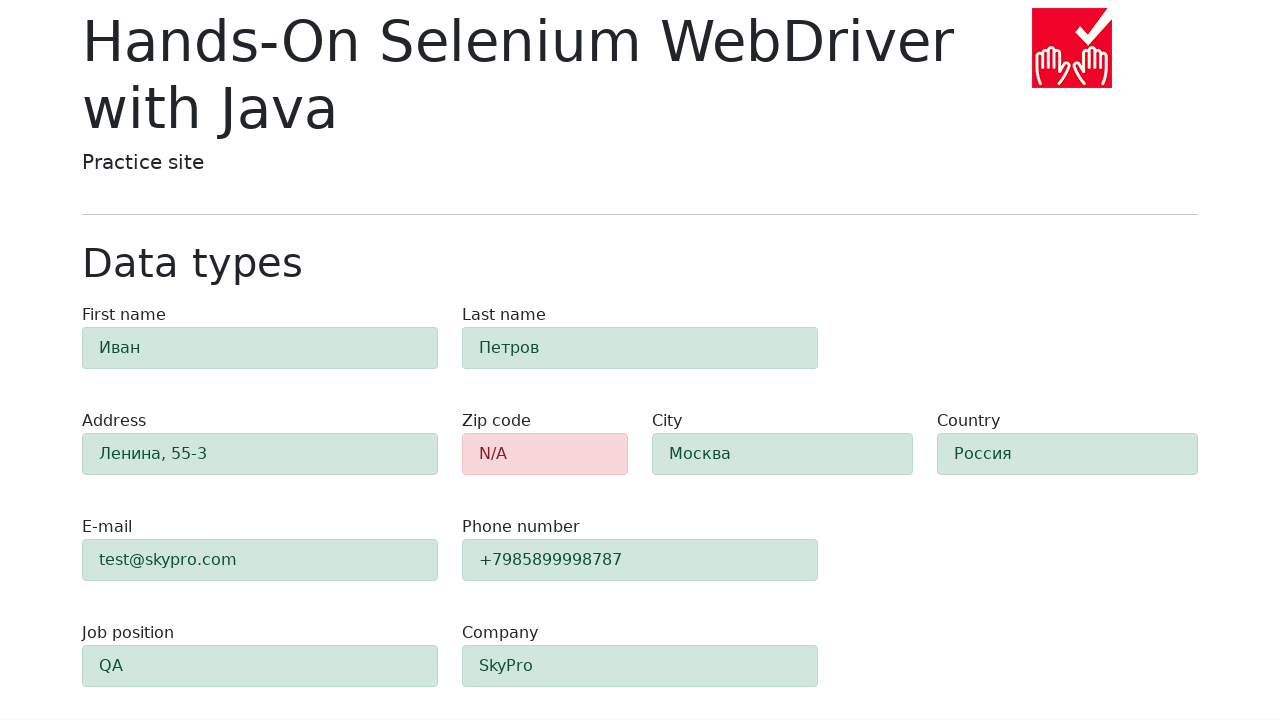

Verified city field has success validation
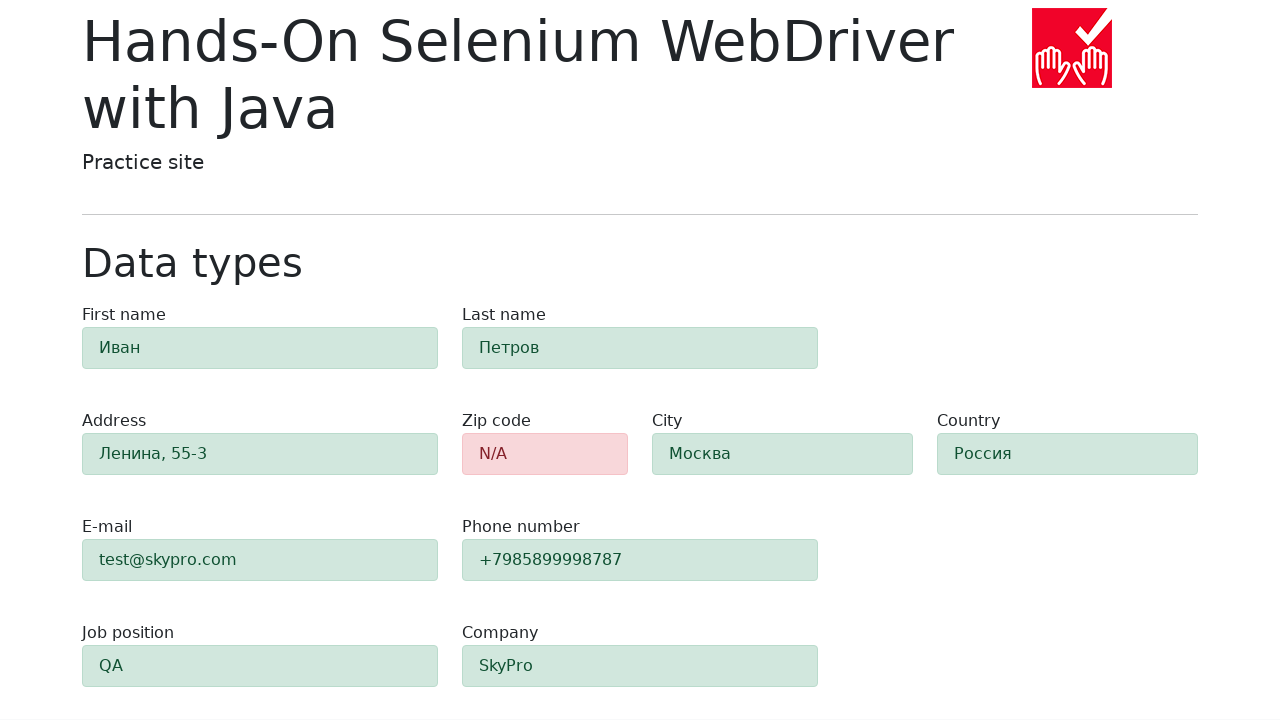

Verified country field has success validation
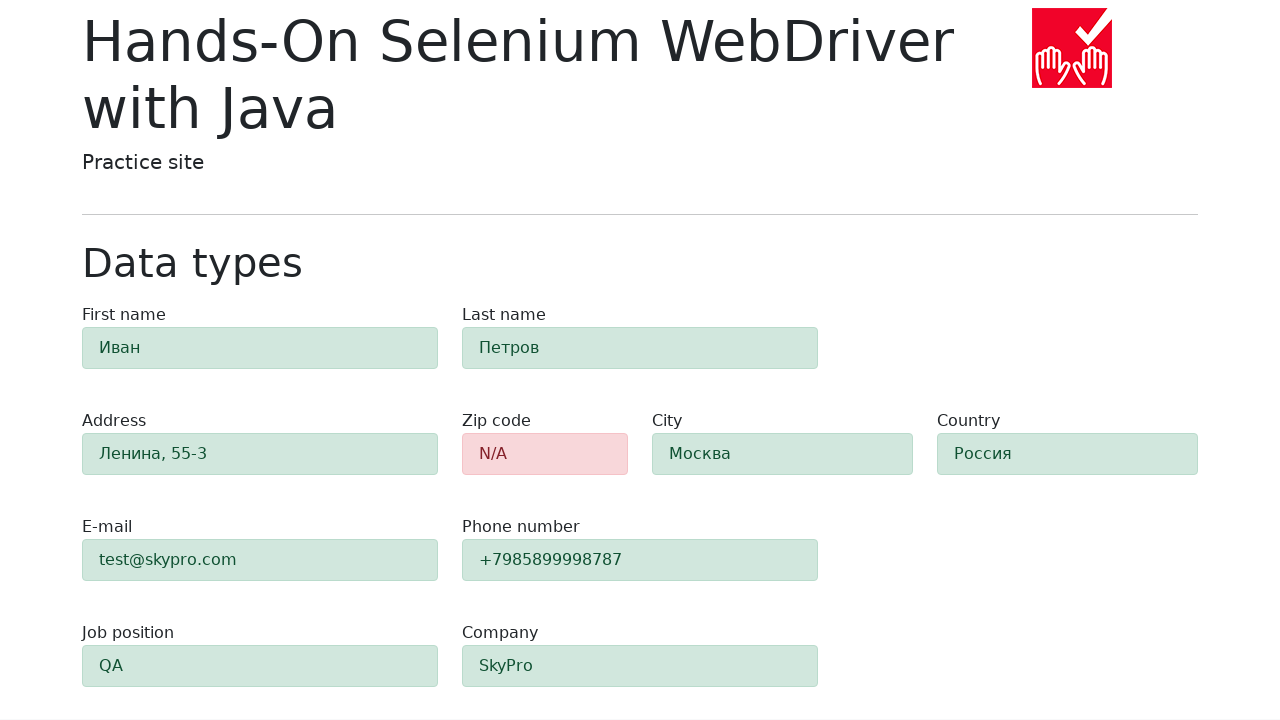

Verified email field has success validation
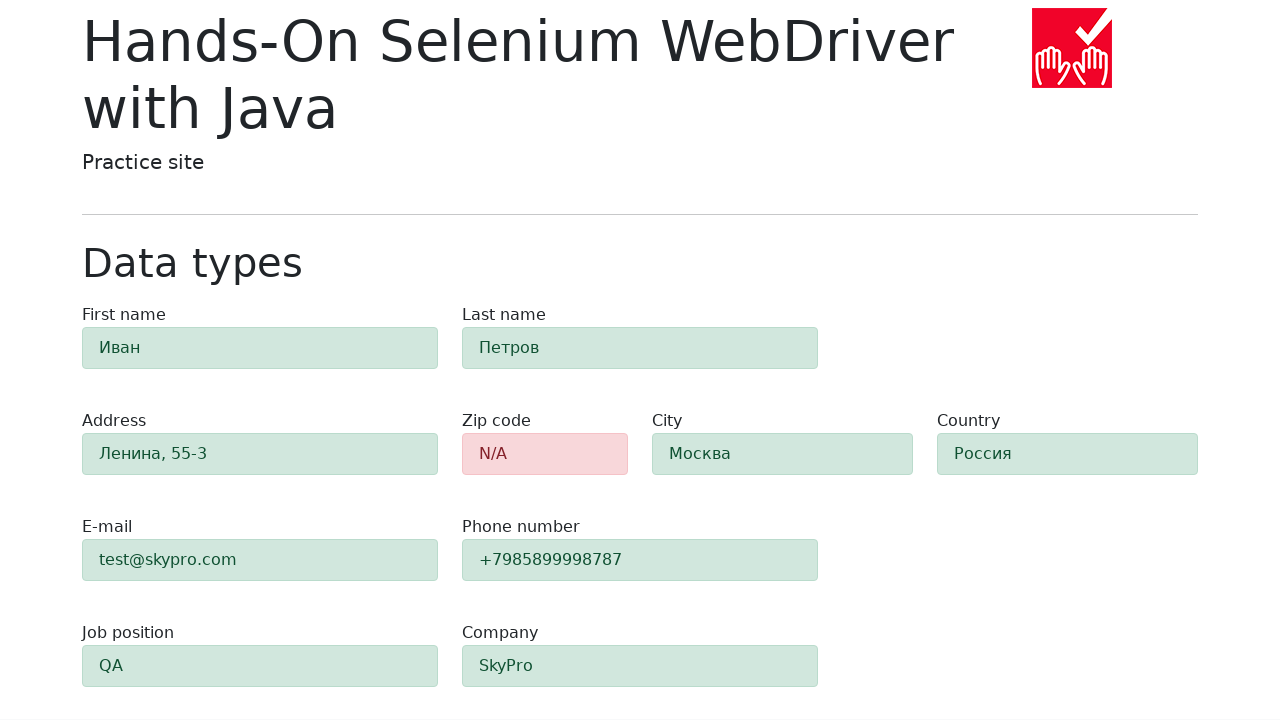

Verified phone field has success validation
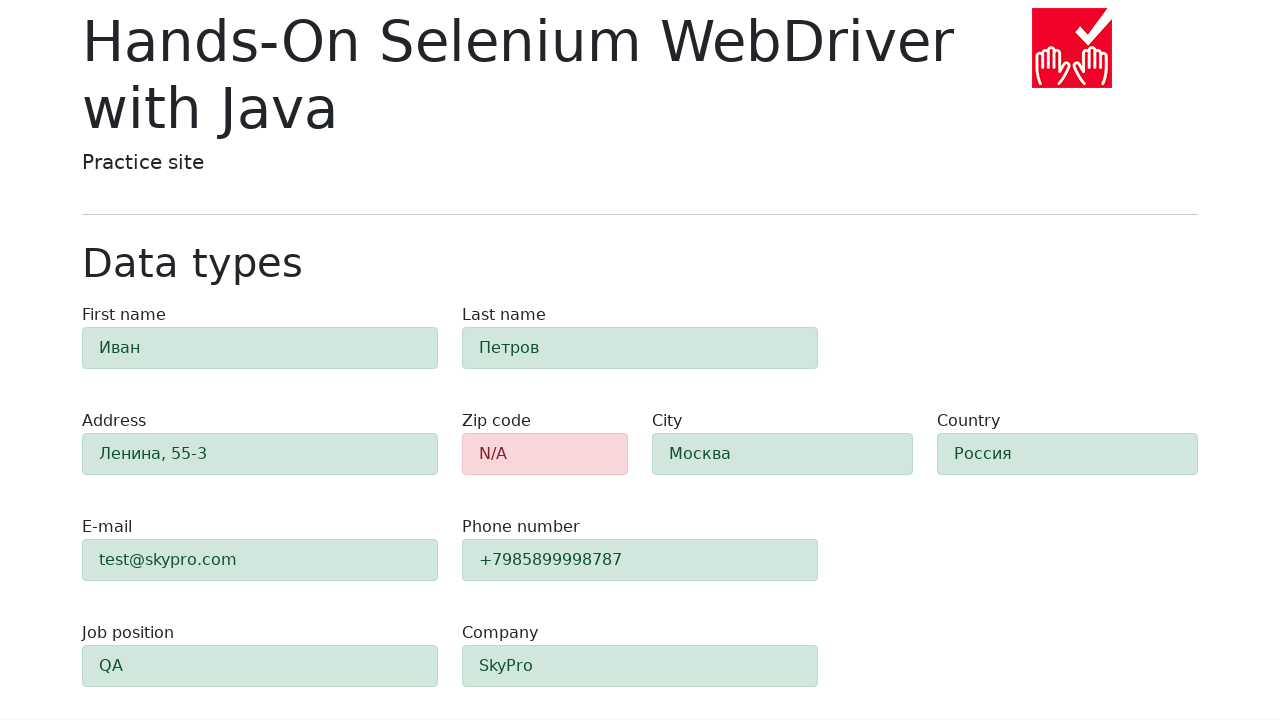

Verified job position field has success validation
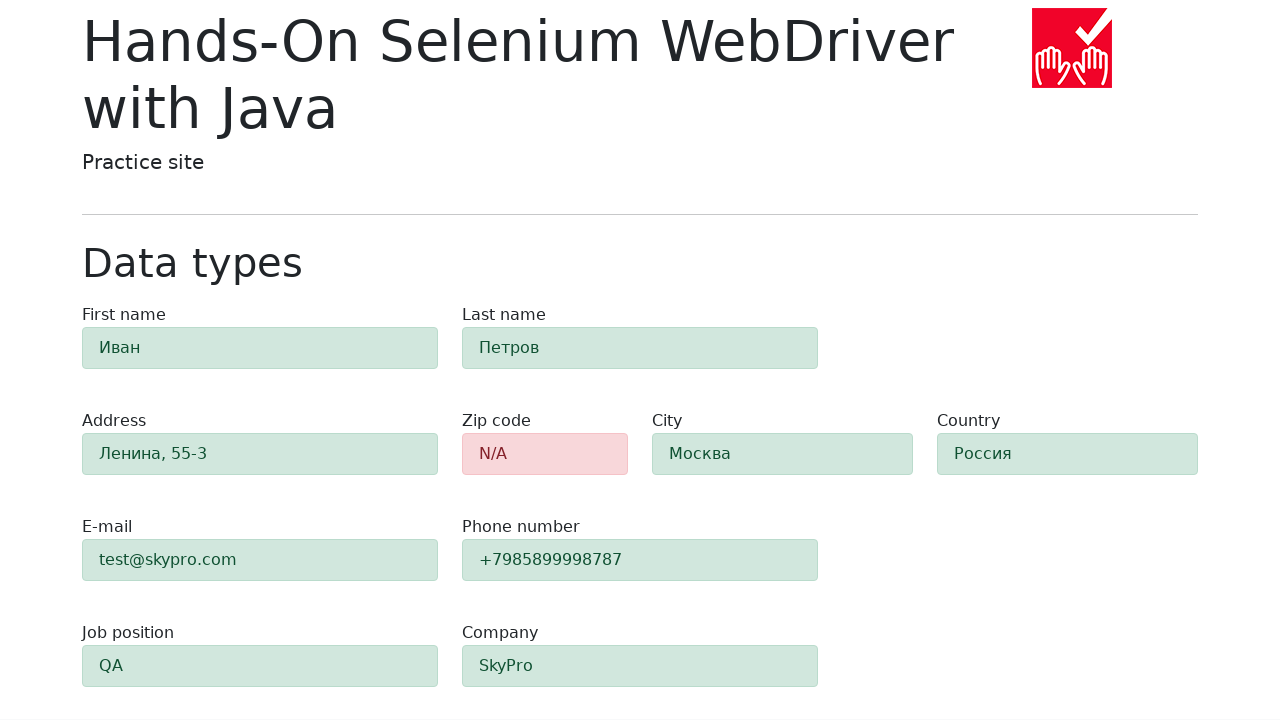

Verified company field has success validation
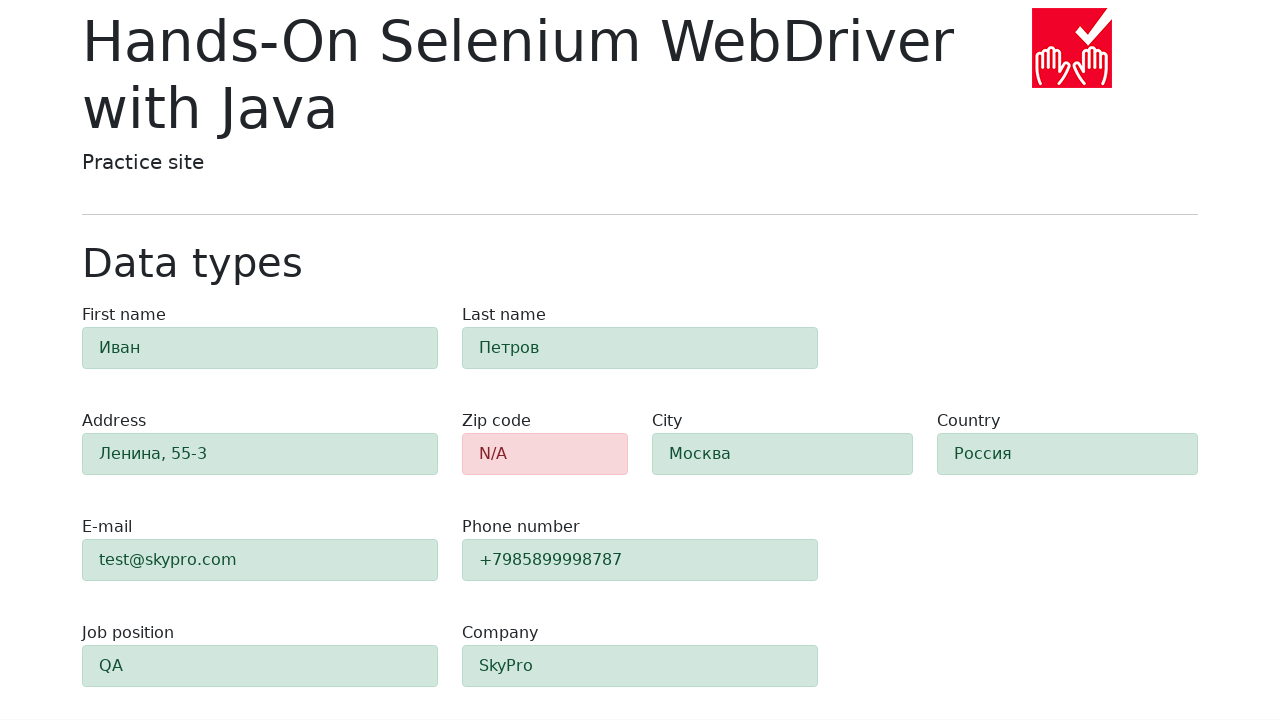

Verified empty zip-code field has danger/error validation
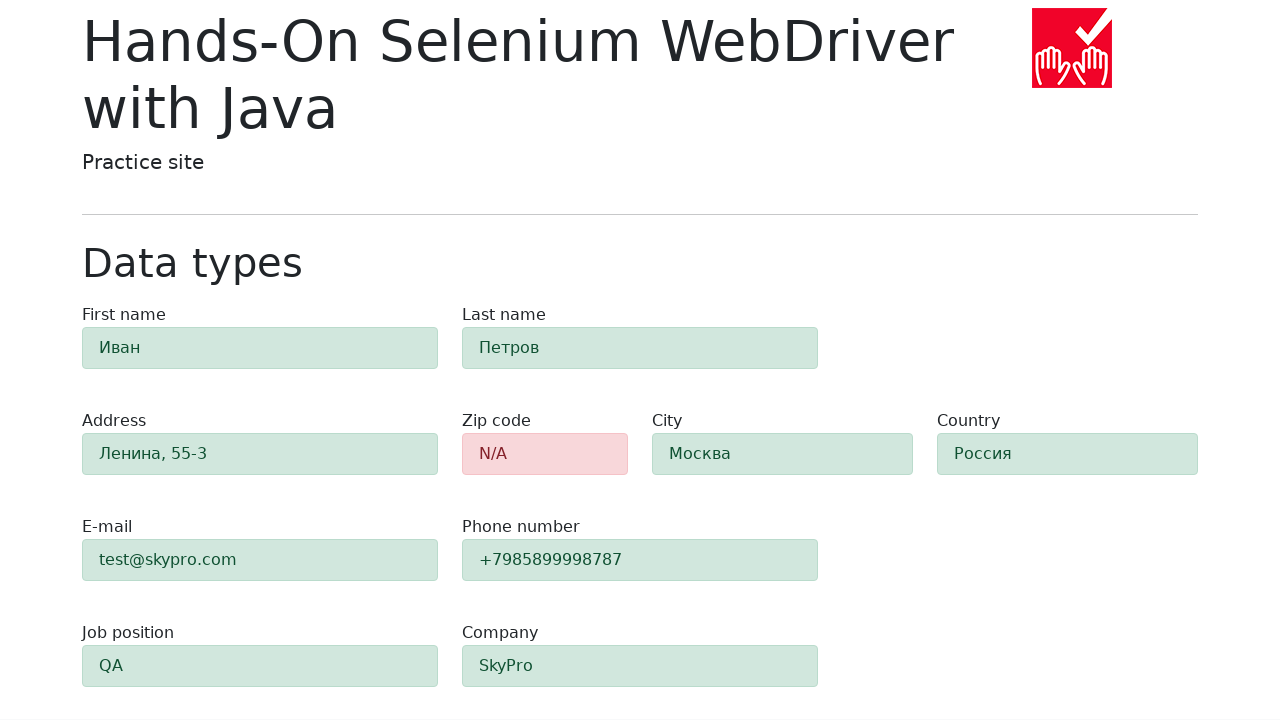

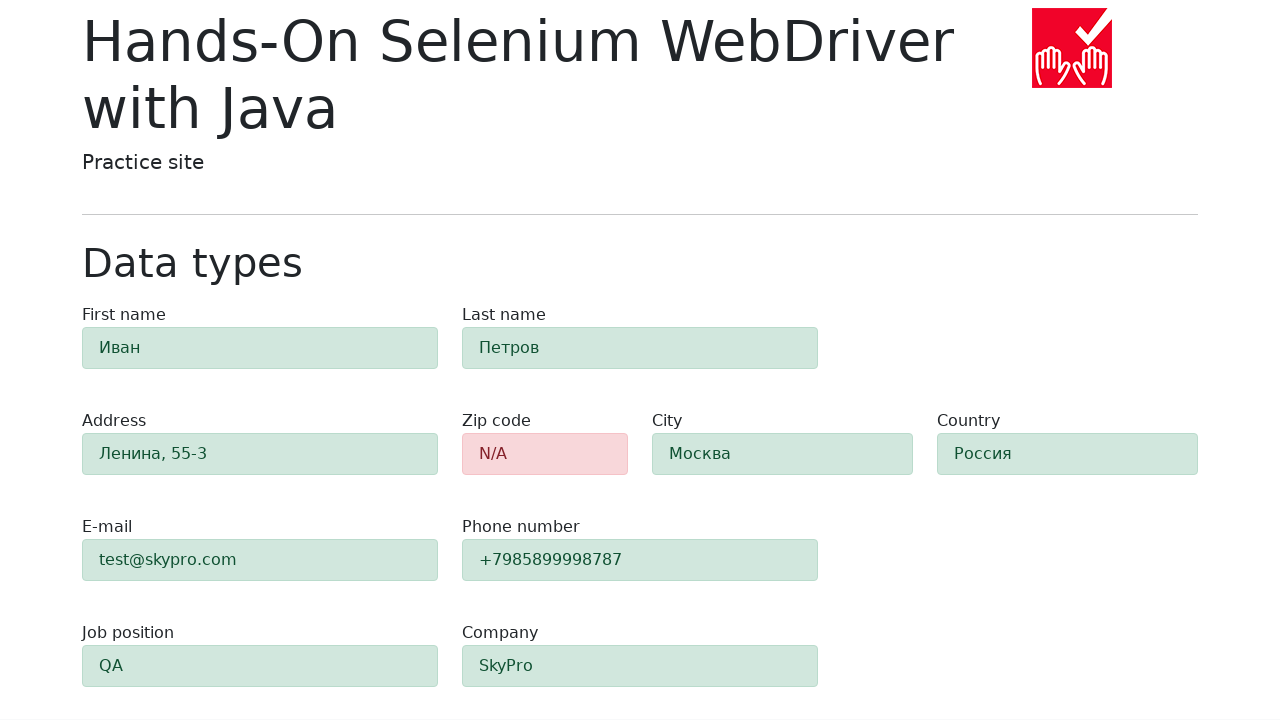